Tests adding and removing elements by clicking the Add Element button, verifying Delete button appears, then clicking Delete and verifying it disappears.

Starting URL: https://the-internet.herokuapp.com/add_remove_elements/

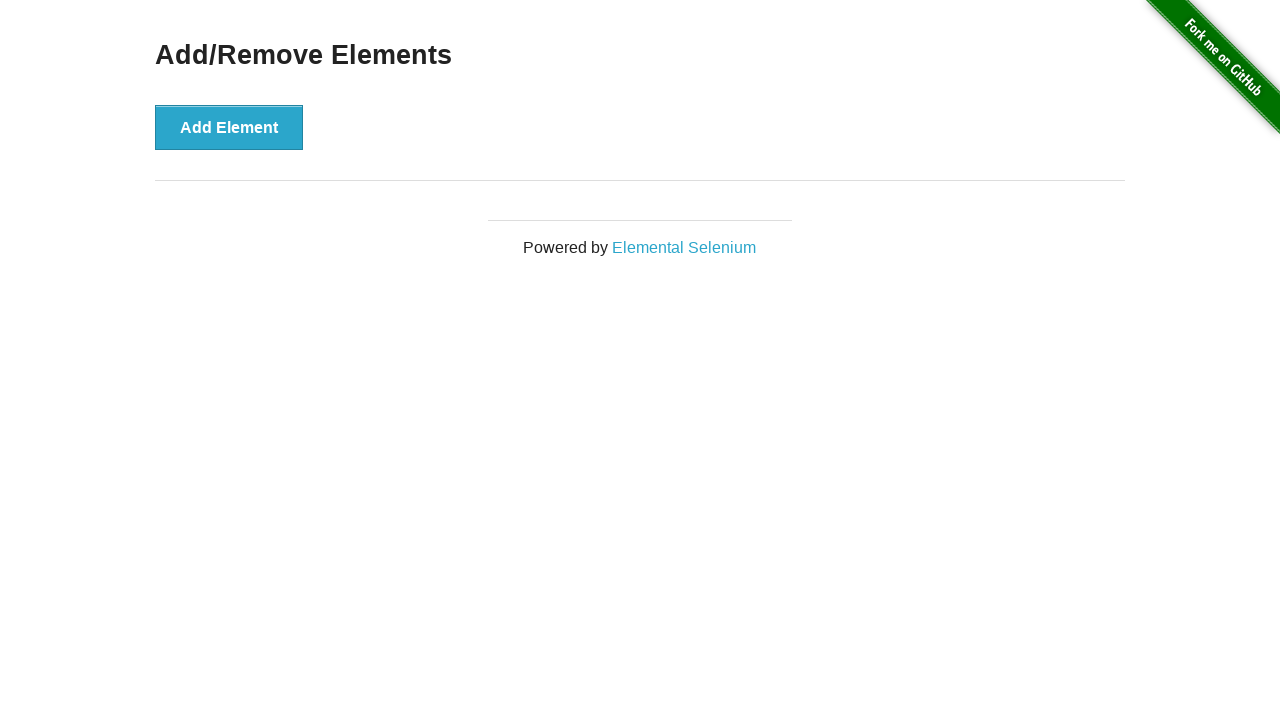

Clicked Add Element button at (229, 127) on xpath=//button[text()='Add Element']
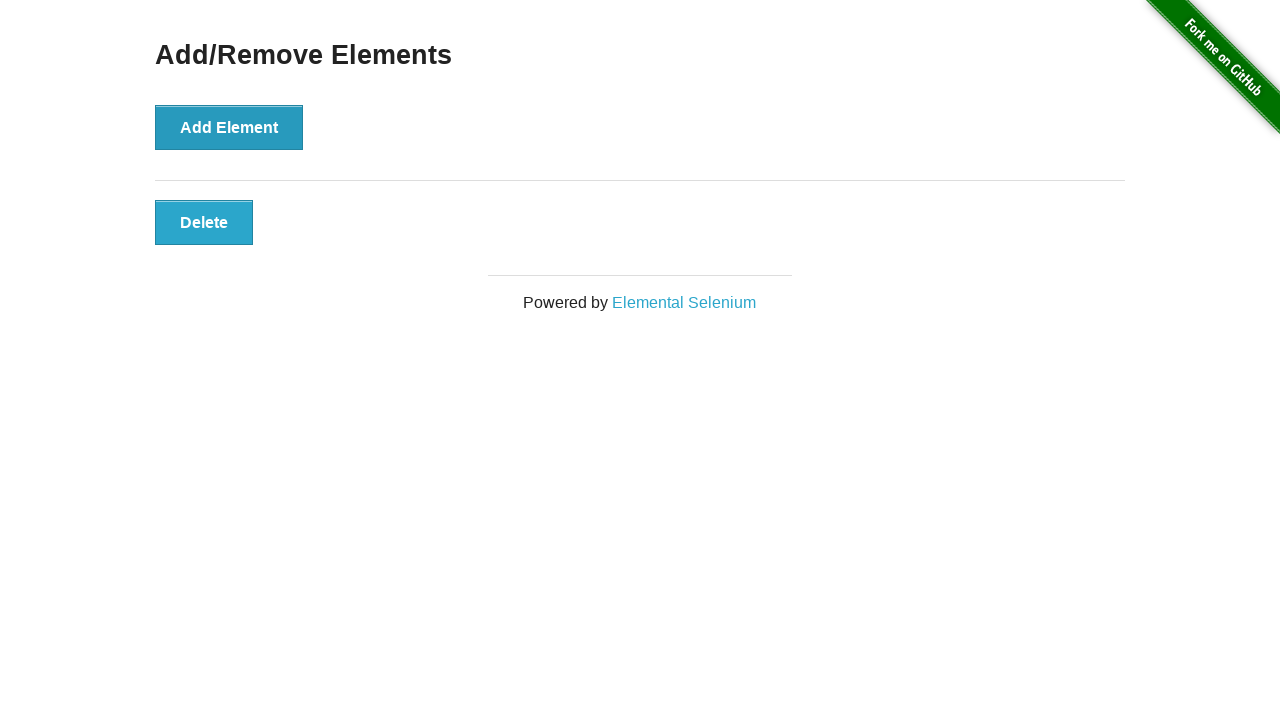

Delete button appeared after adding element
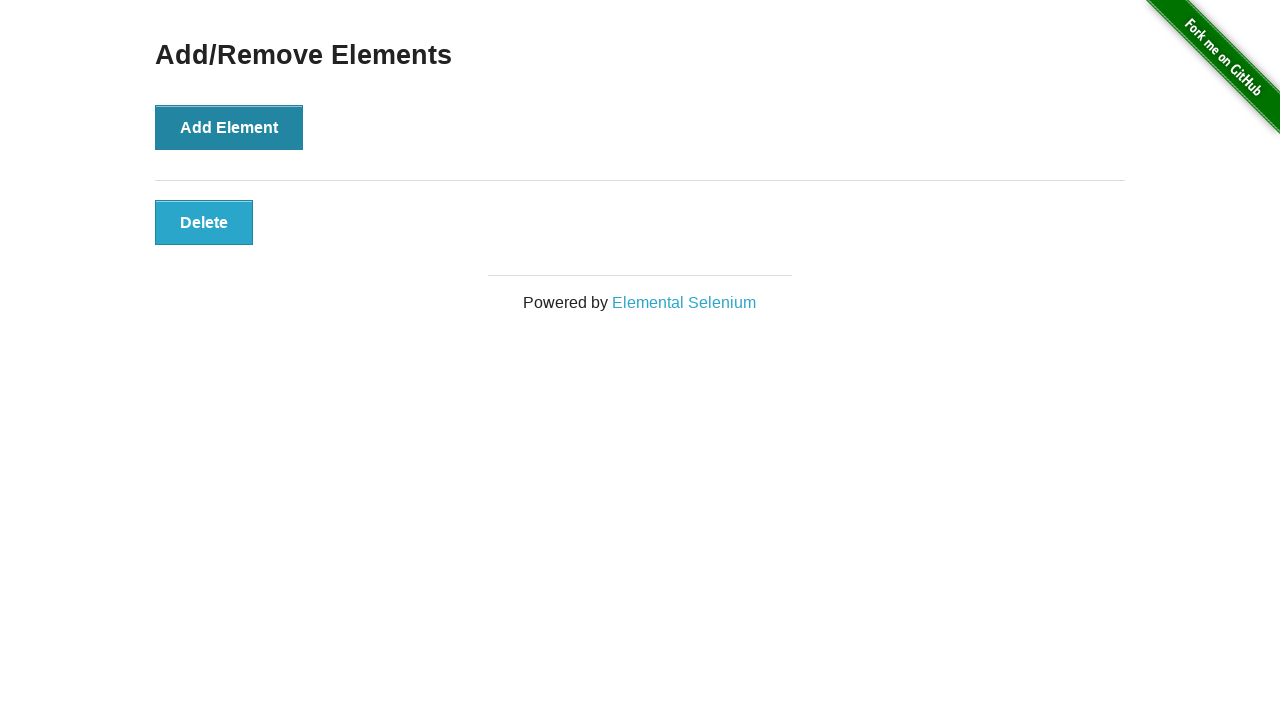

Clicked Delete button to remove element at (204, 222) on xpath=//button[text()='Delete']
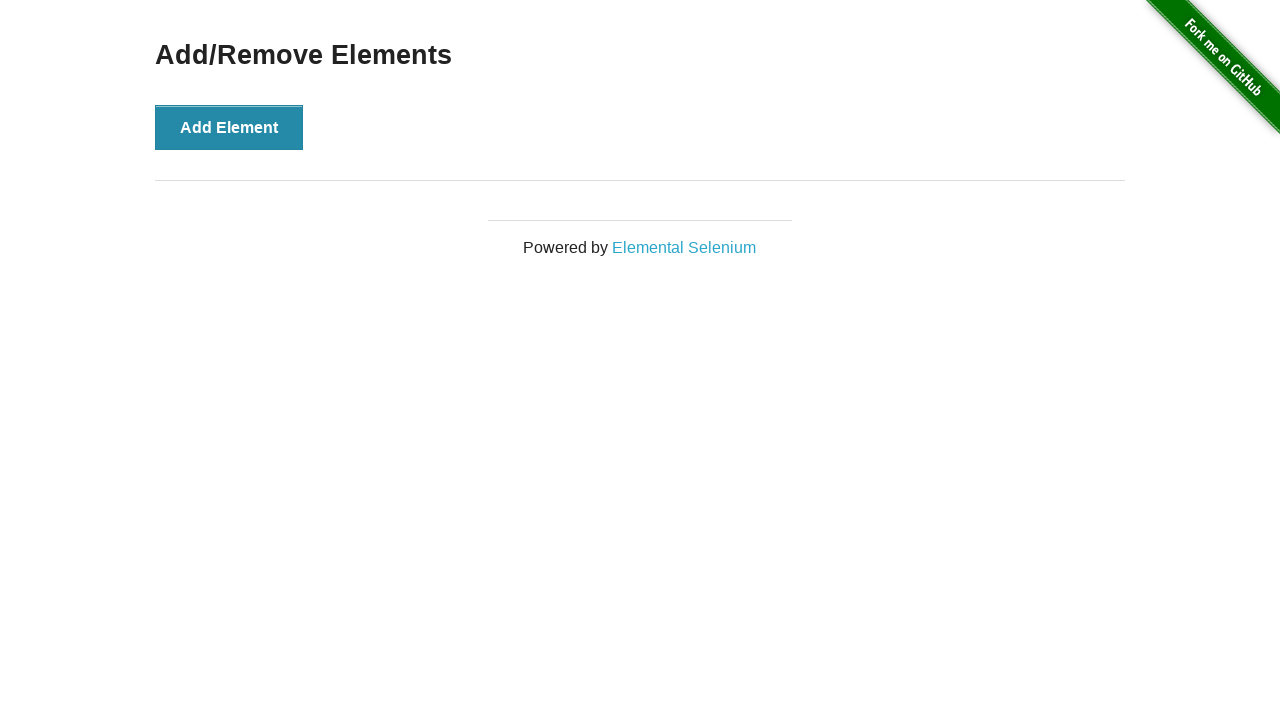

Delete button disappeared after removing element
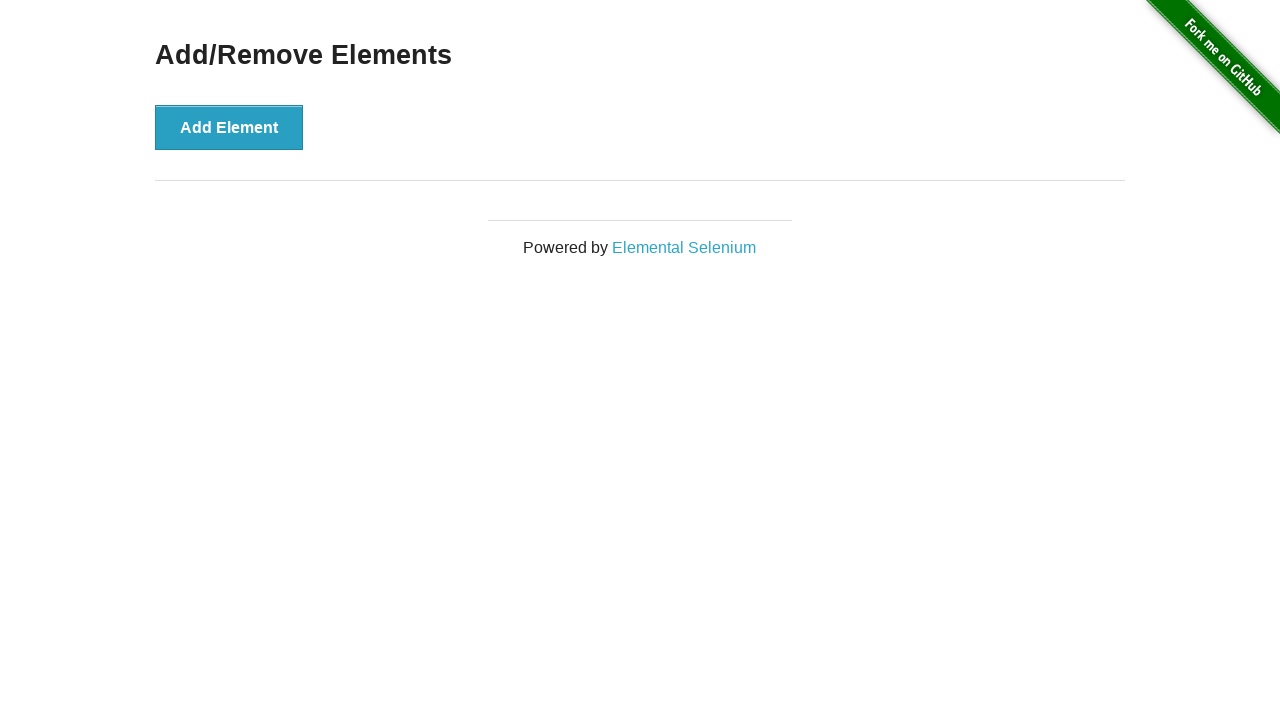

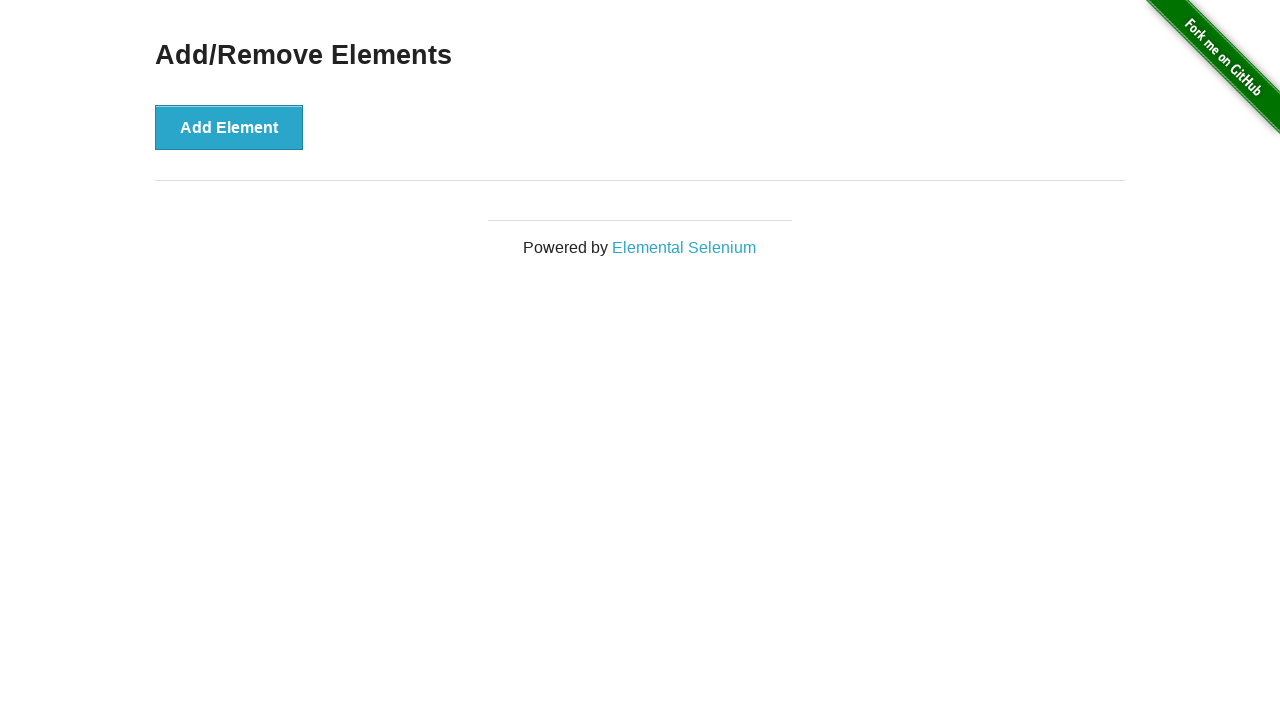